Tests form interaction on DemoQA practice form by filling first name, last name, selecting gender radio button and hobbies checkbox

Starting URL: https://demoqa.com/automation-practice-form

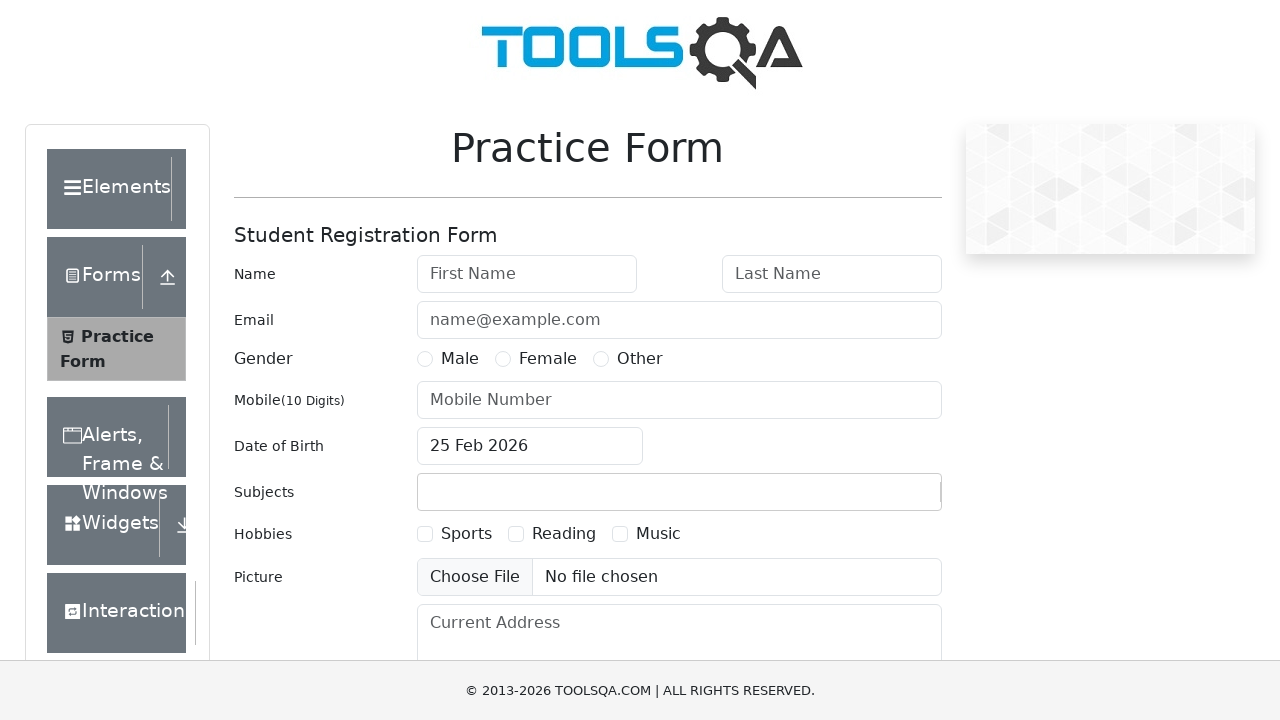

Filled first name field with 'Ferdawsi' on #firstName
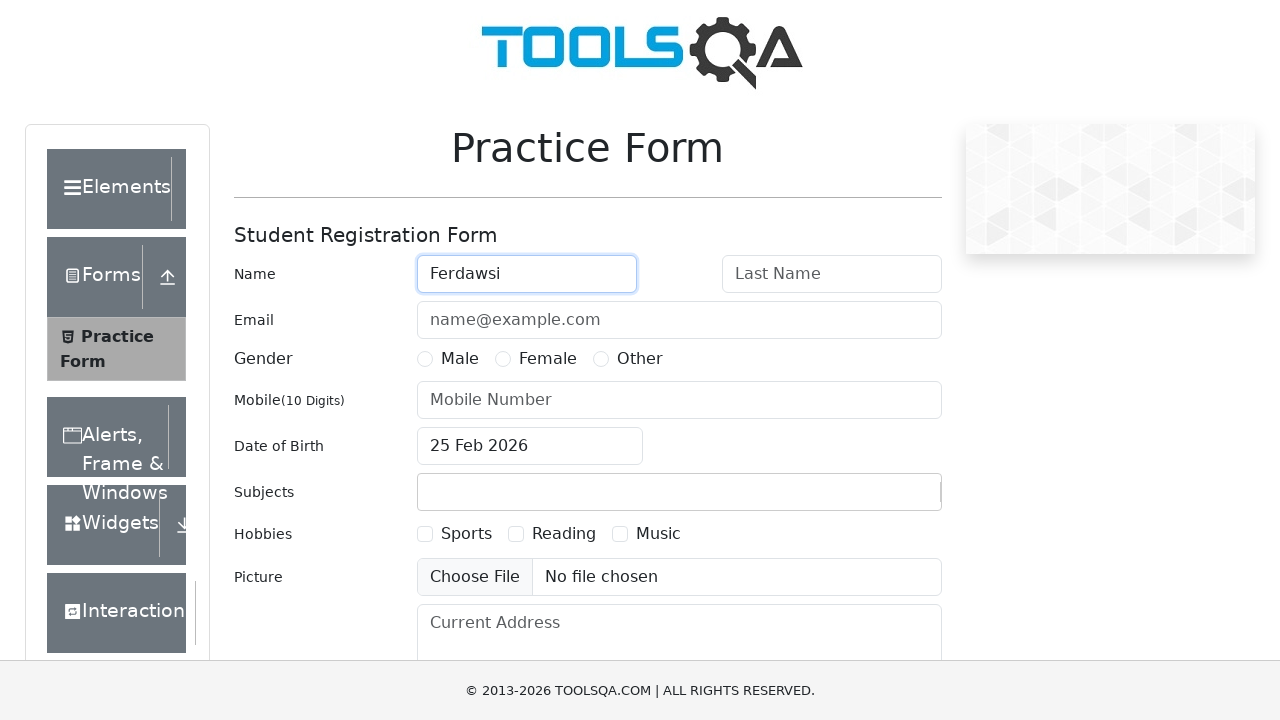

Cleared first name field on #firstName
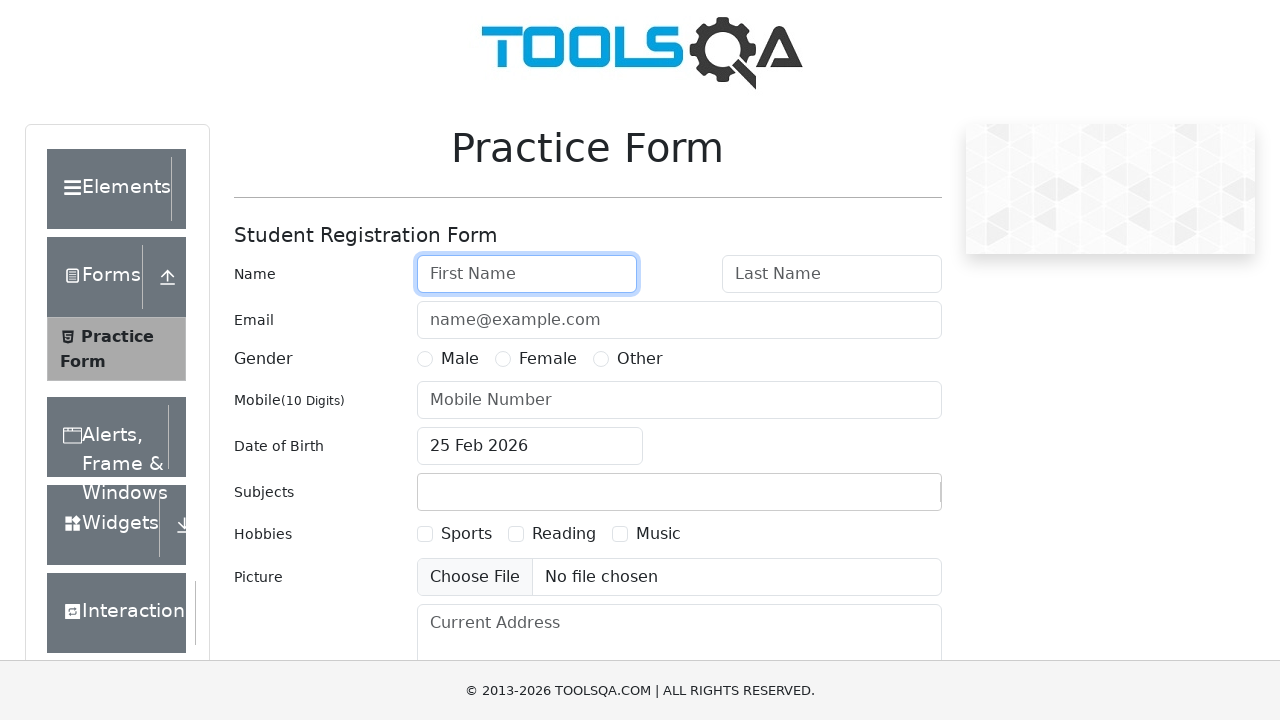

Filled first name field with 'Roznin' on #firstName
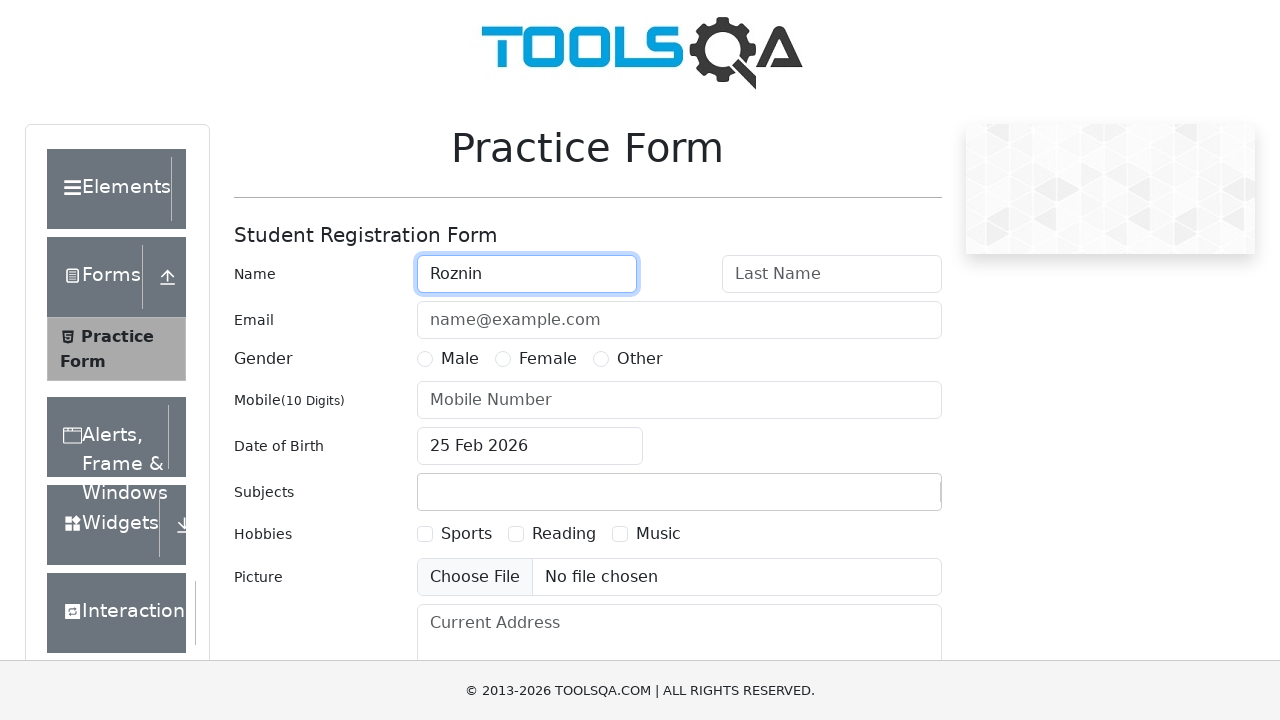

Filled last name field with 'Ferdawsi' on #lastName
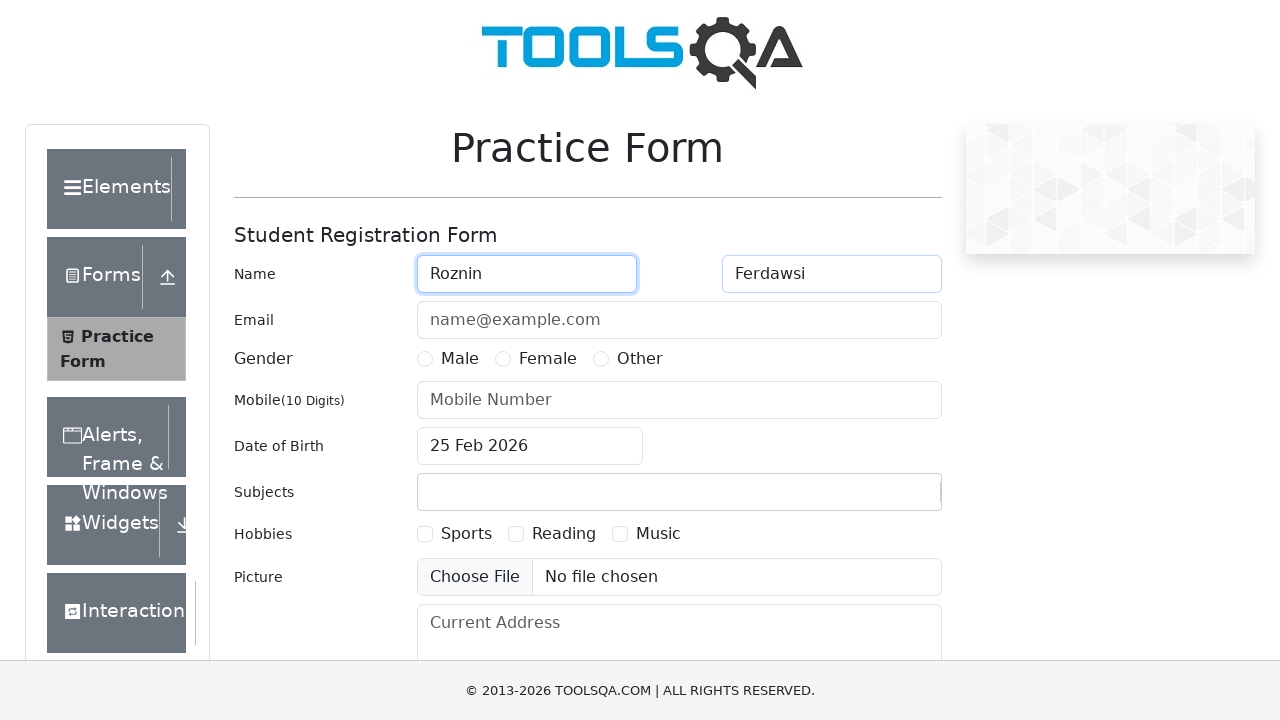

Selected Female gender radio button at (548, 359) on label[for='gender-radio-2']
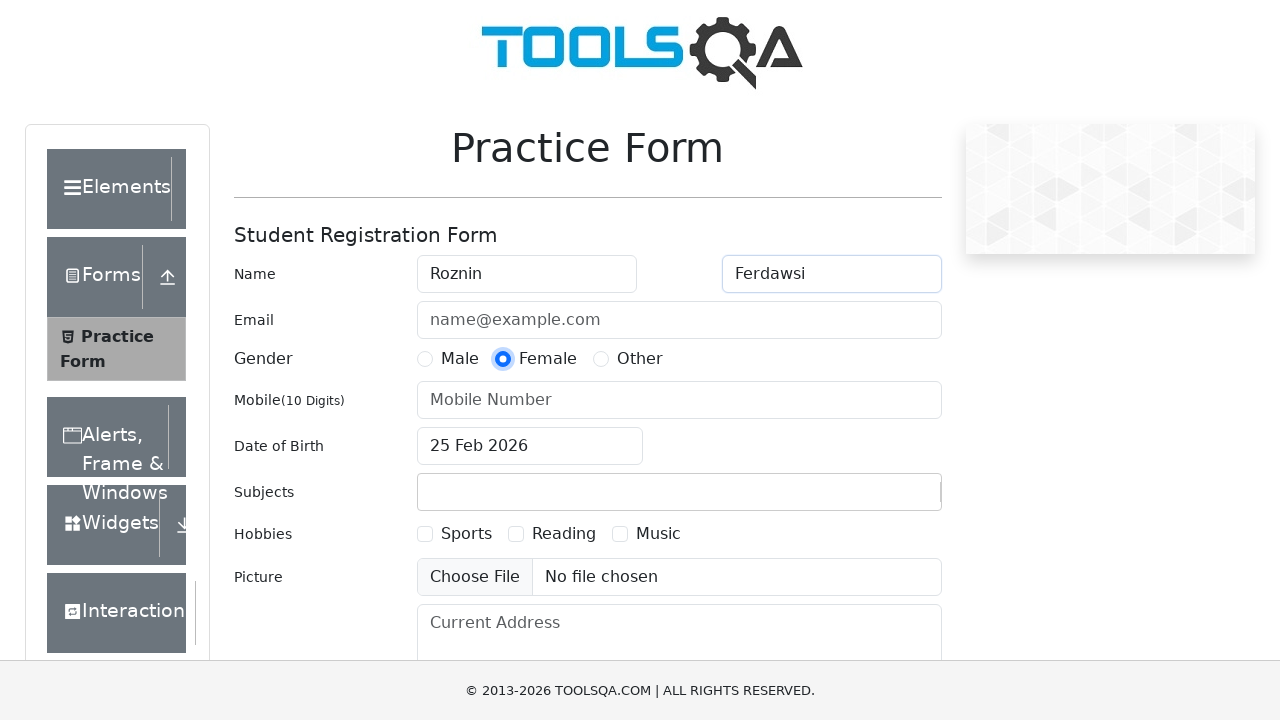

Selected Sports hobbies checkbox at (466, 534) on label[for='hobbies-checkbox-1']
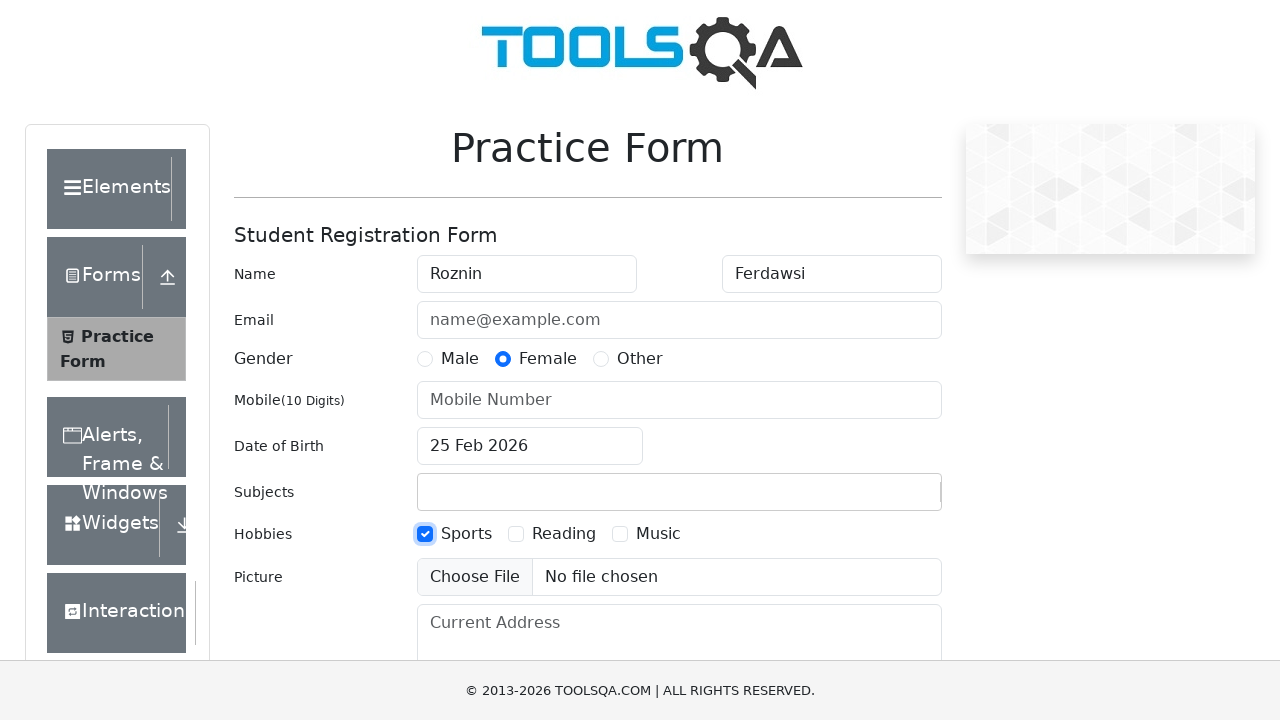

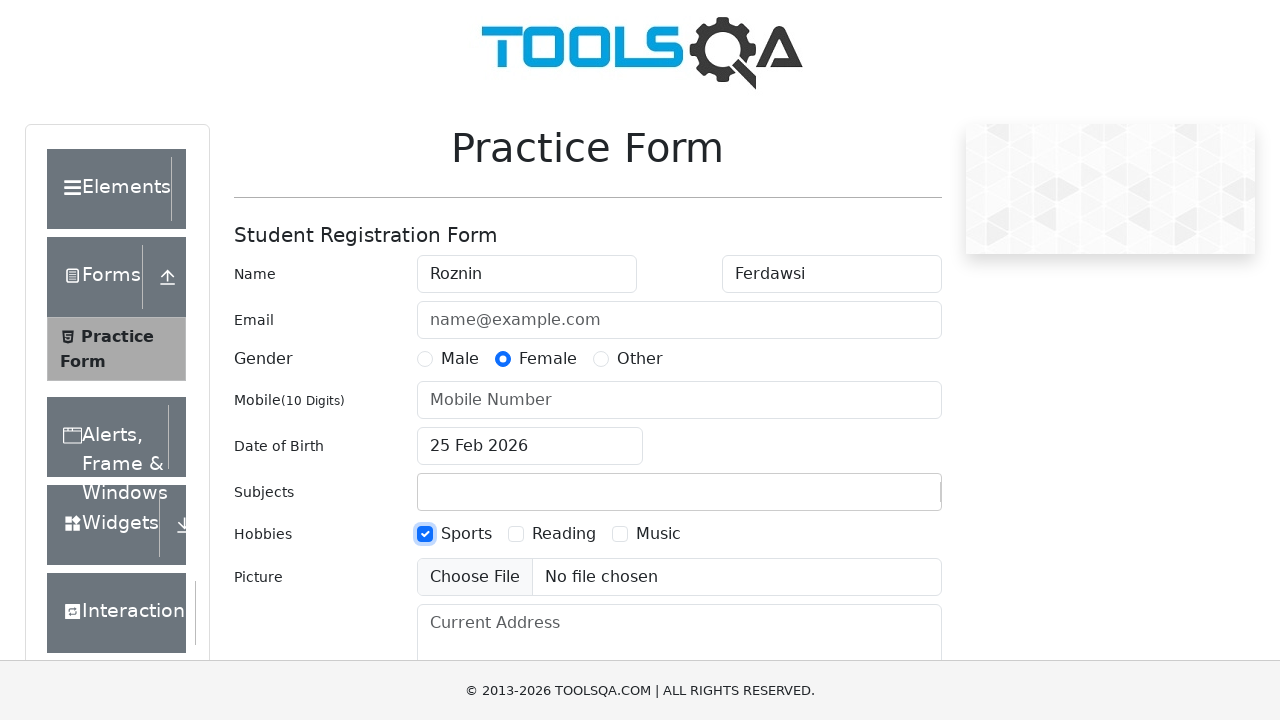